Navigates to an OLX Ukraine classified listing page and waits for the page content to load

Starting URL: https://www.olx.ua/obyavlenie/reklama-v-metro-kiev-raskleyka-po-doskam-IDAB96v.html

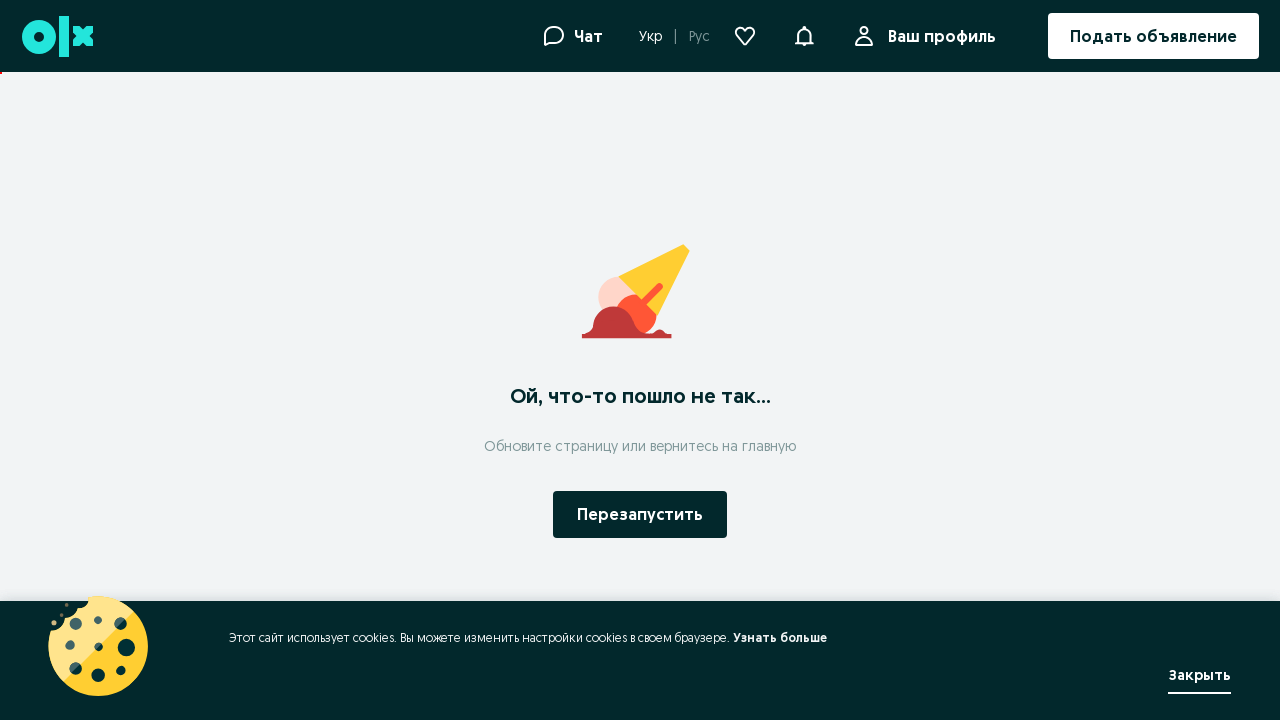

Navigated to OLX Ukraine classified listing page
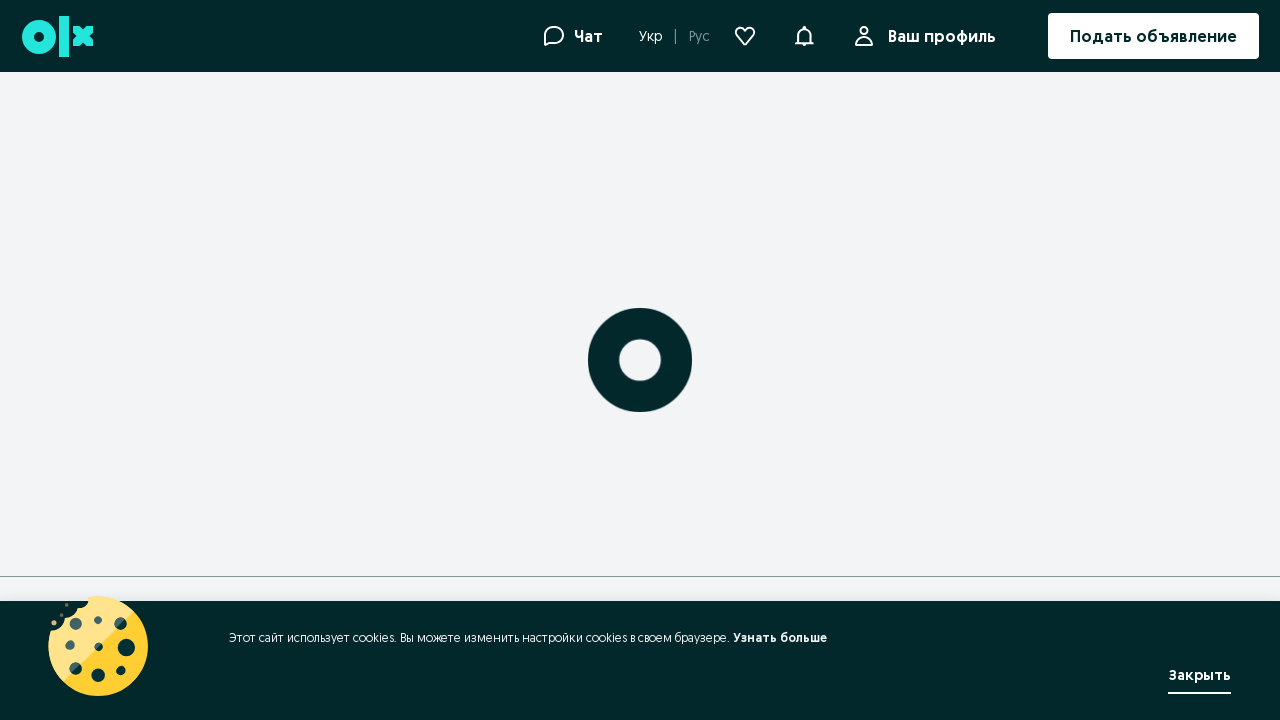

Page DOM content loaded
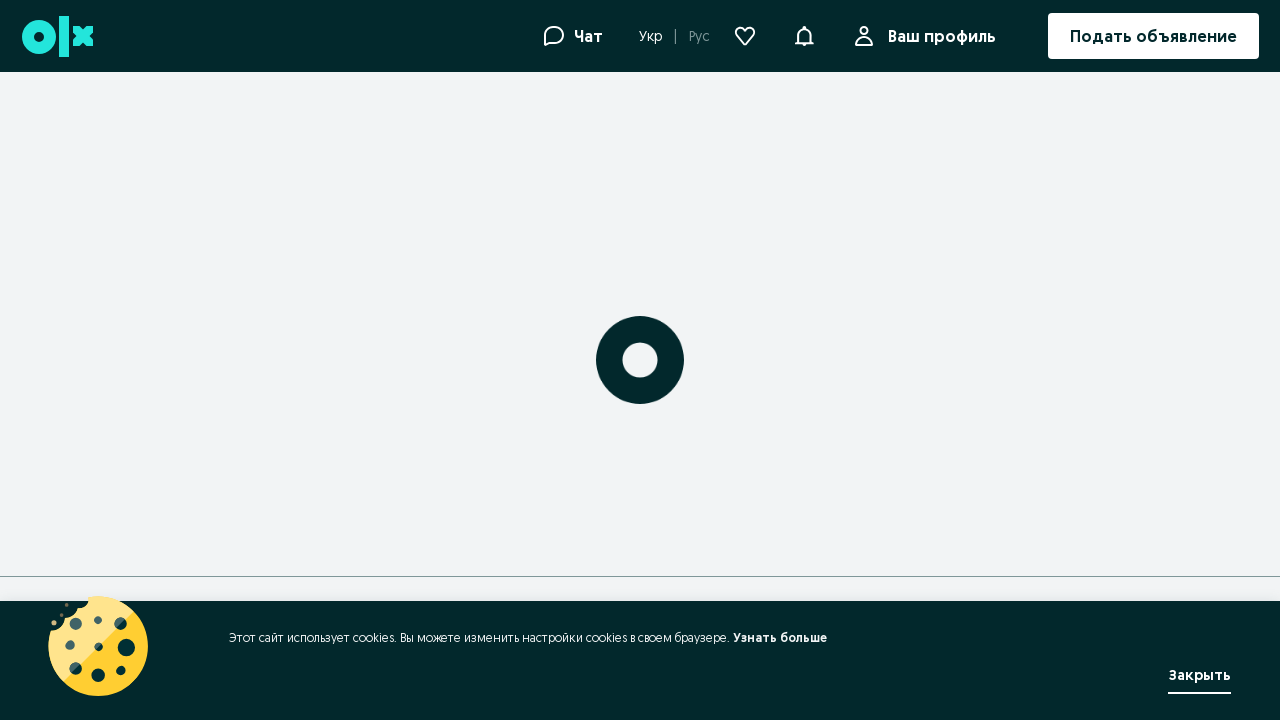

Listing content body element loaded and visible
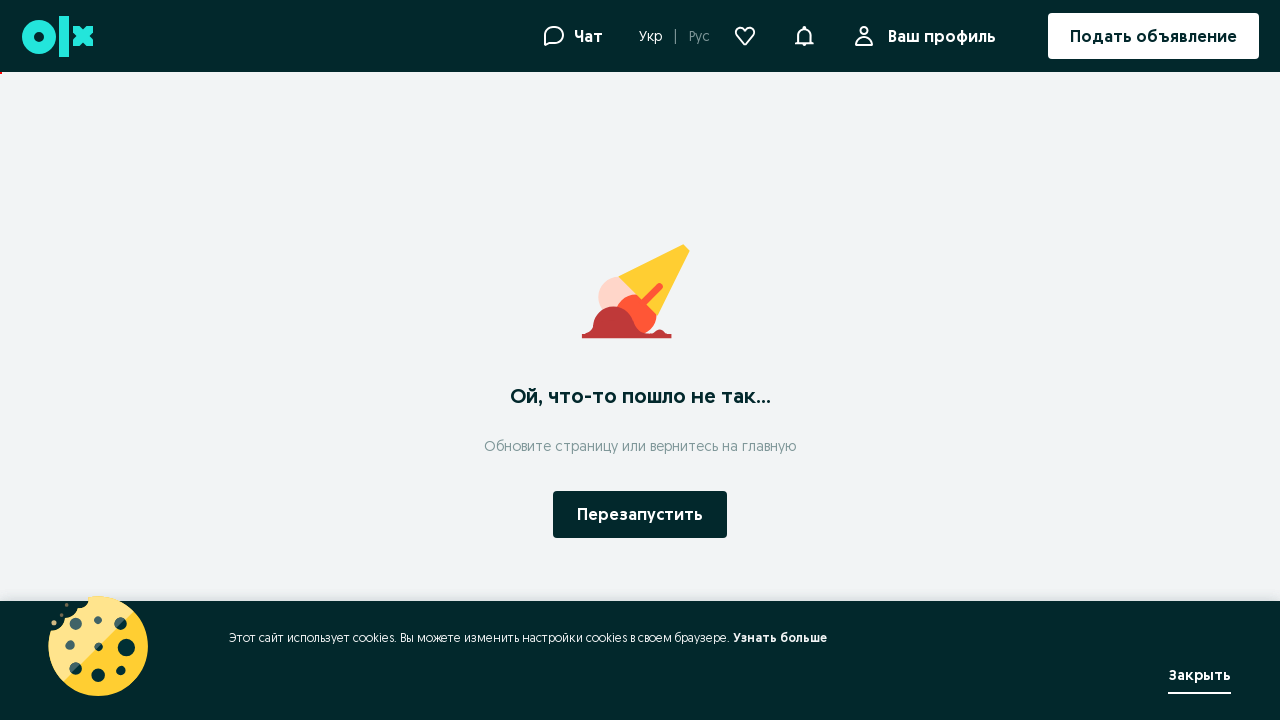

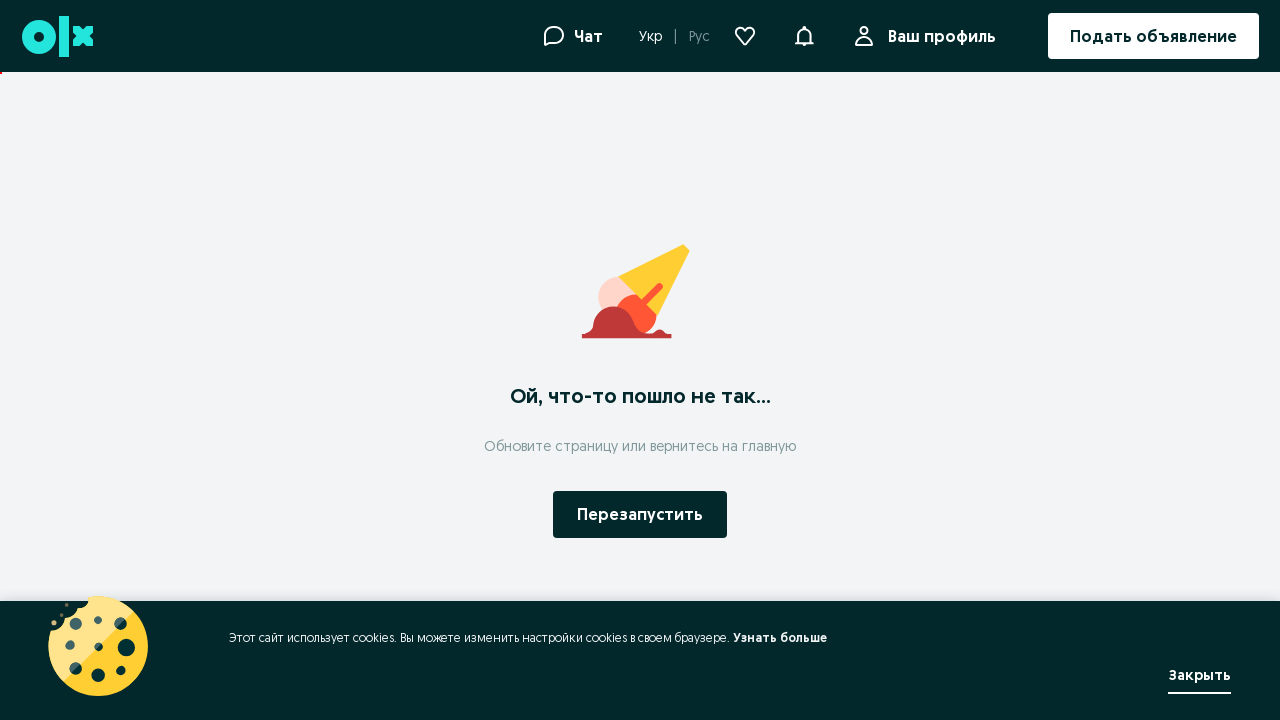